Tests the right-click button by right-clicking it and verifying the success message appears

Starting URL: https://demoqa.com/buttons

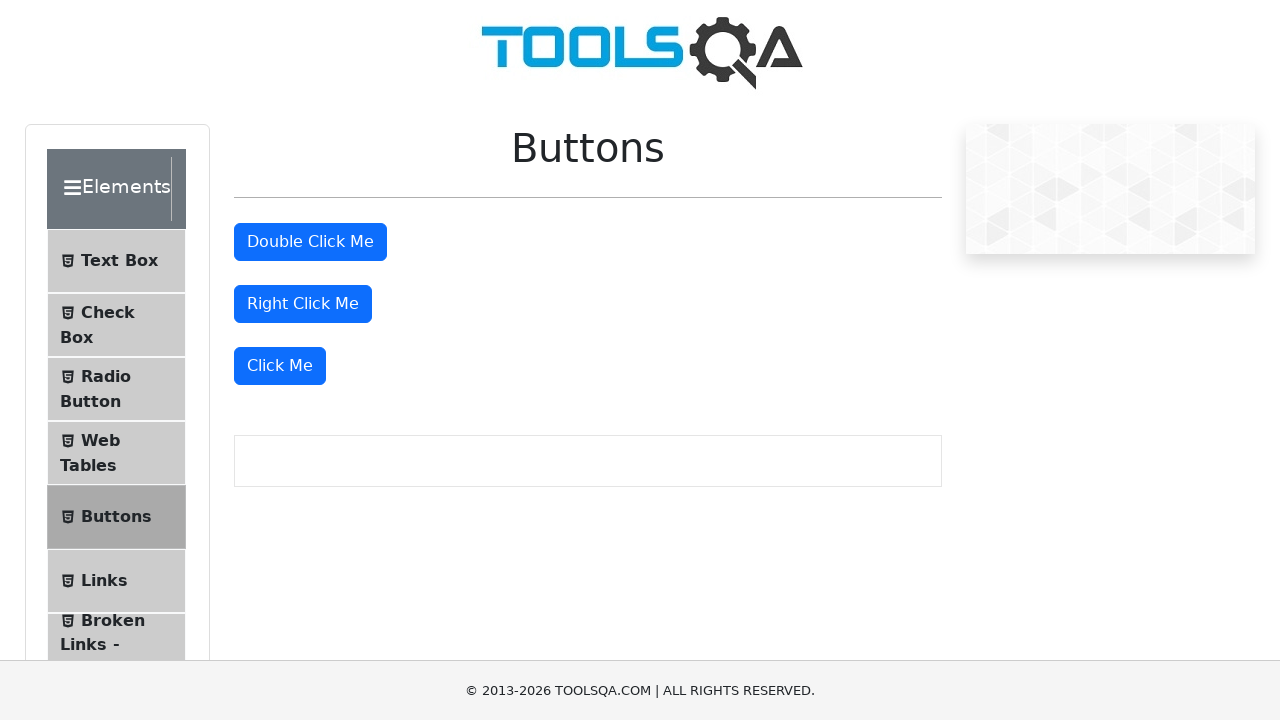

Right-clicked the 'Right Click Me' button at (303, 304) on #rightClickBtn
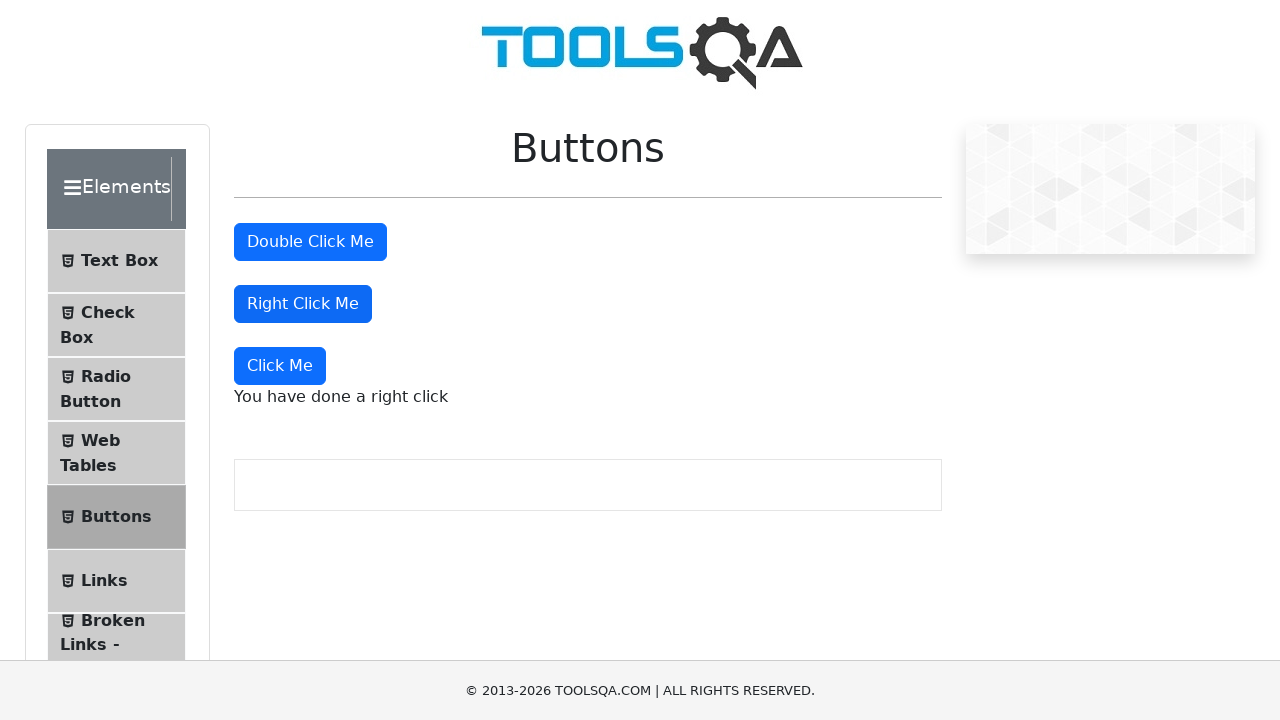

Right-click success message appeared
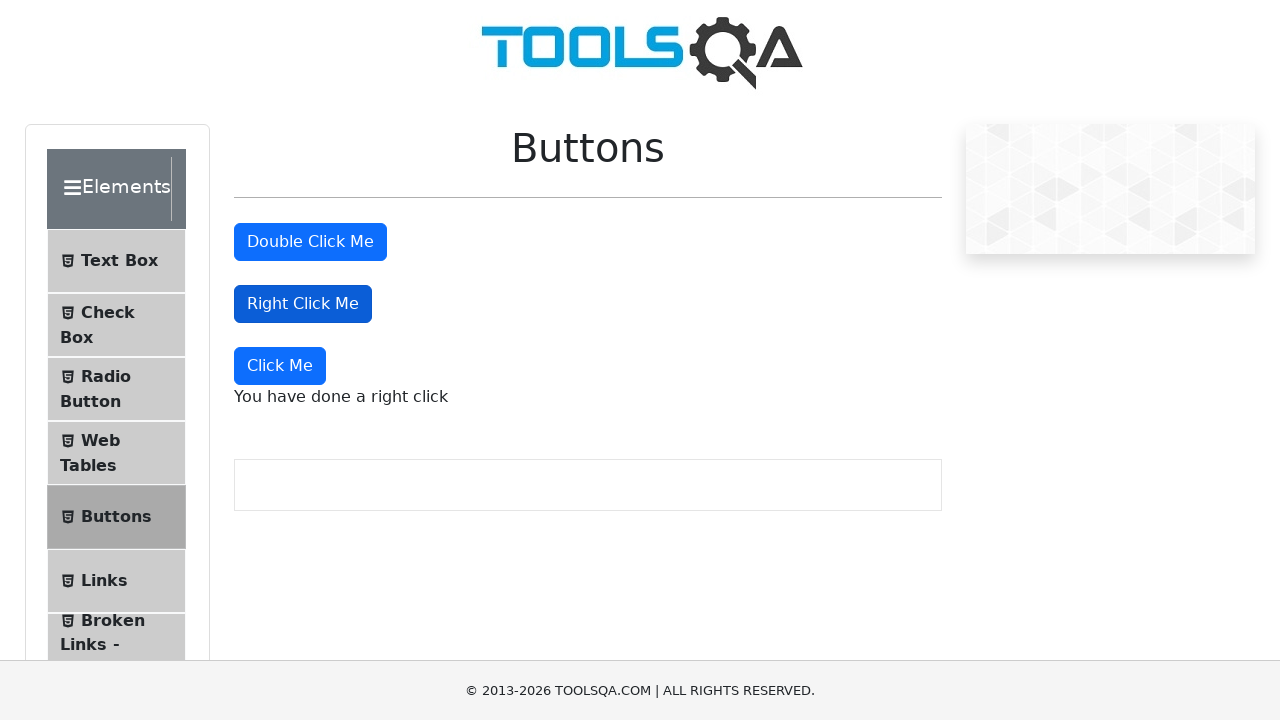

Extracted right-click message text
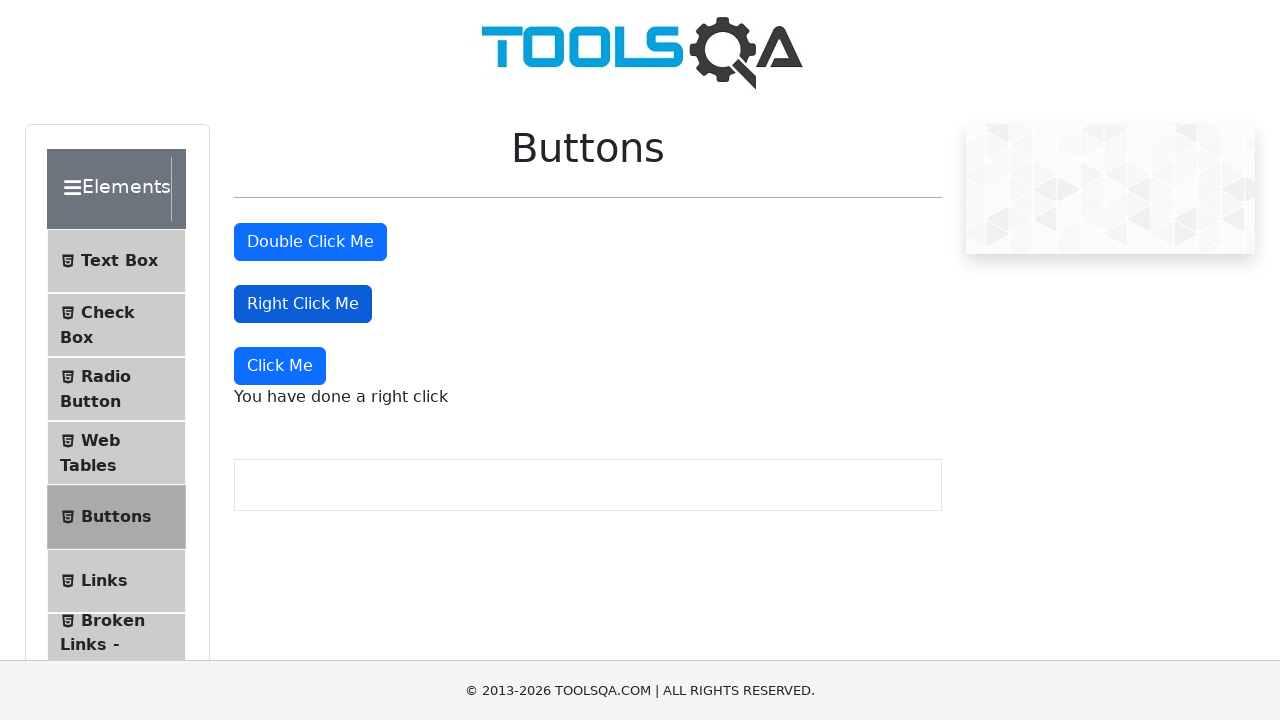

Verified right-click message matches expected text: 'You have done a right click'
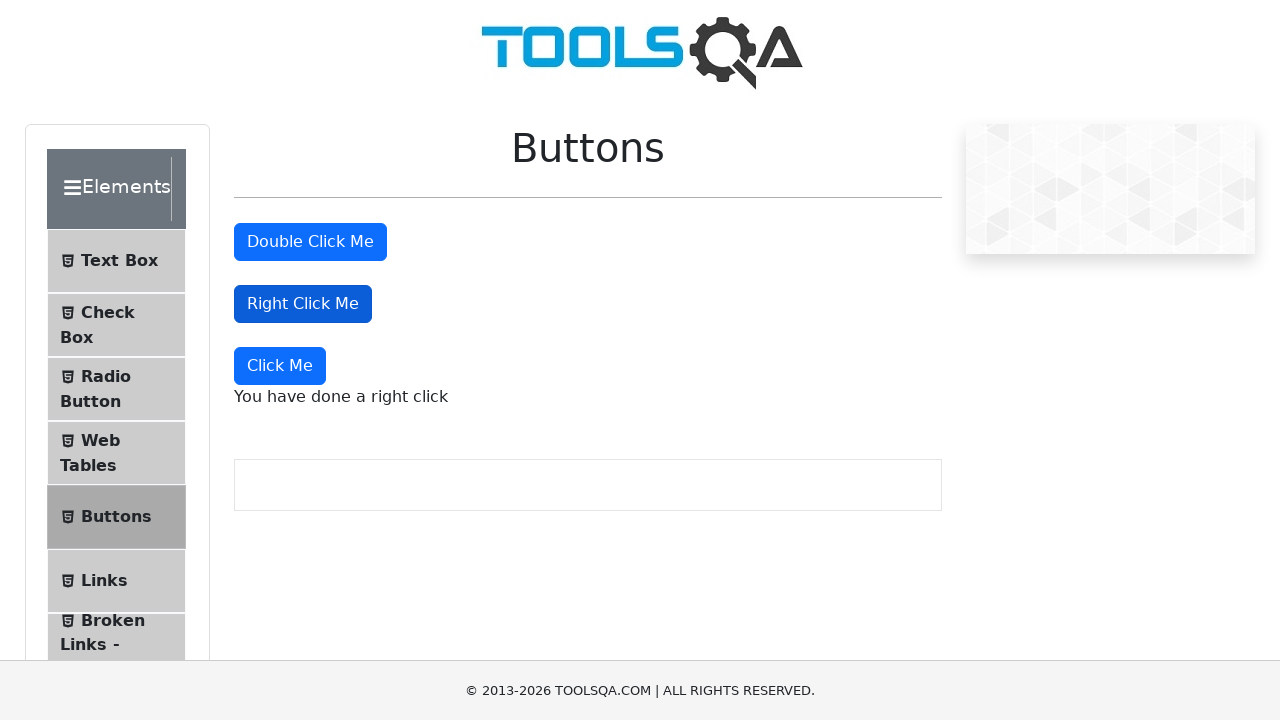

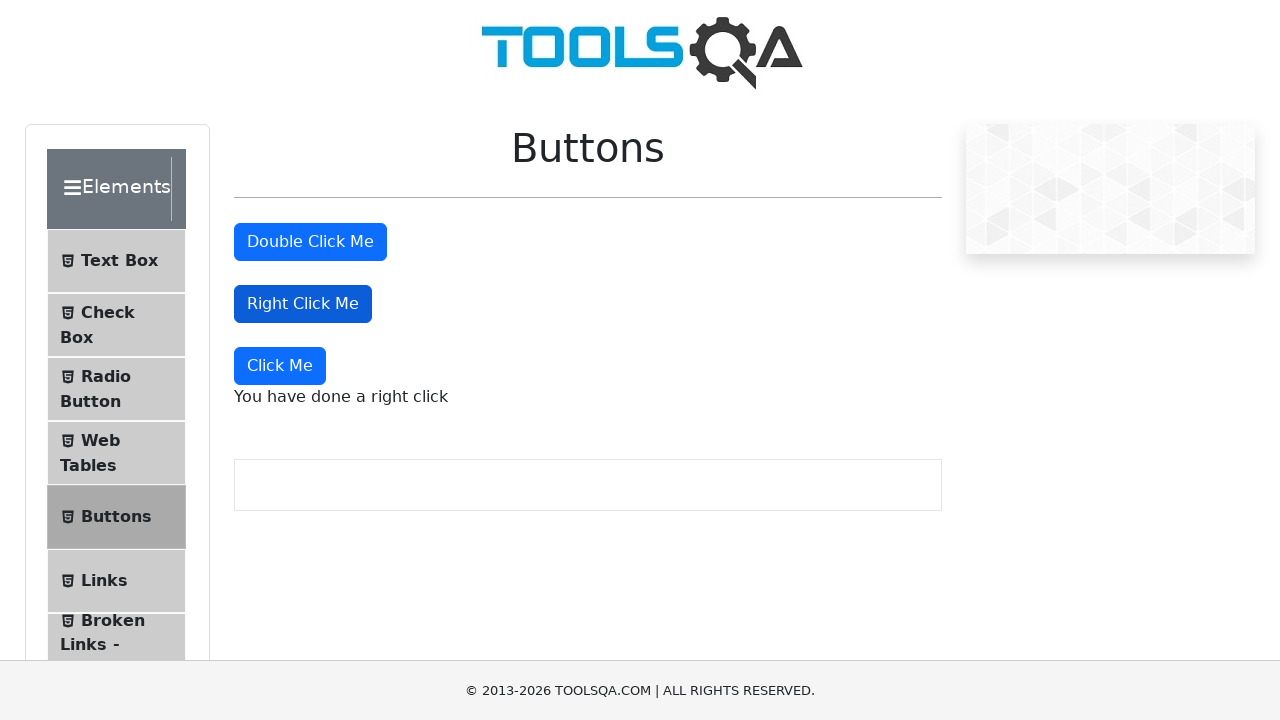